Tests element visibility by verifying a text element is visible, clicking a hide button, and confirming the element becomes hidden.

Starting URL: https://rahulshettyacademy.com/AutomationPractice/

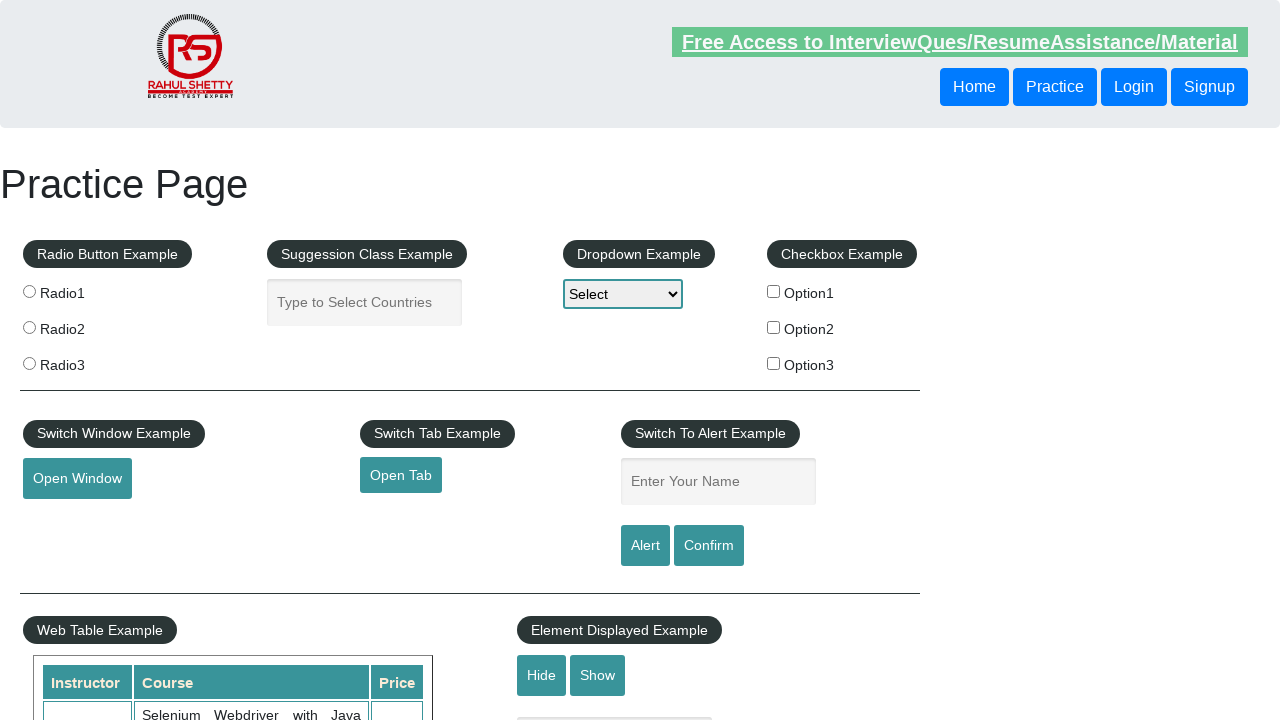

Verified that the text element is visible
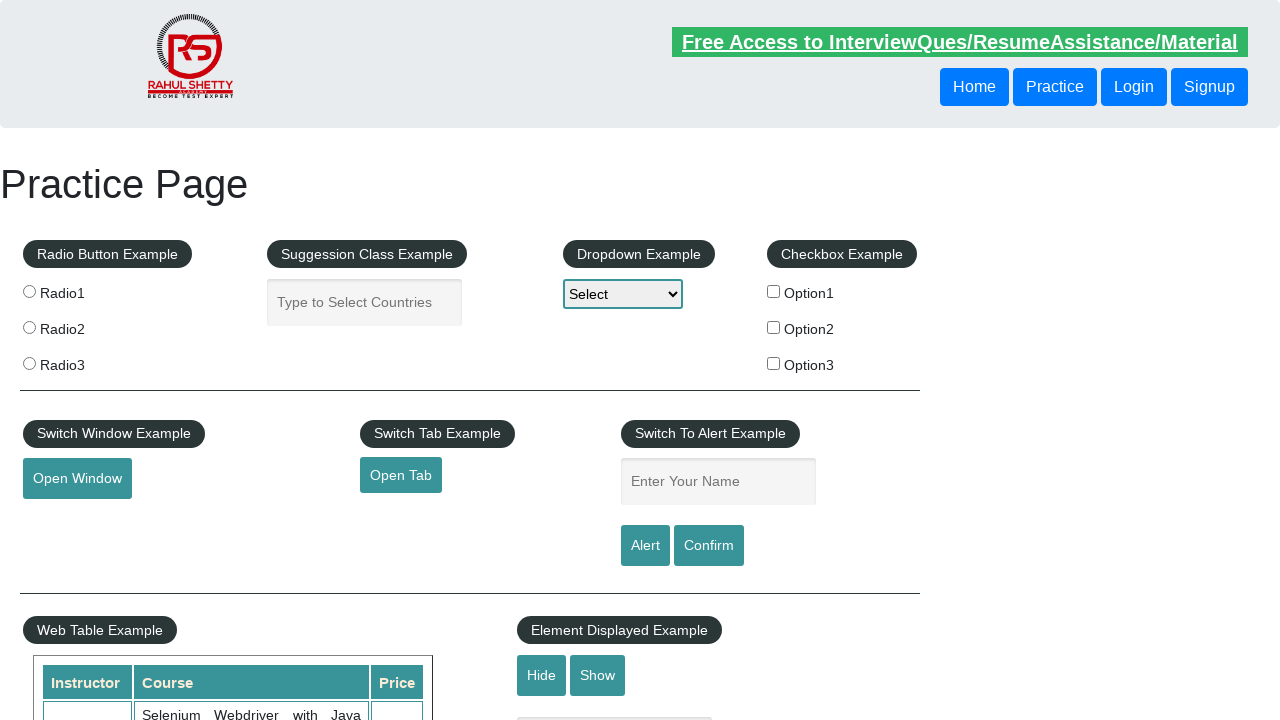

Clicked the hide button to hide the text element at (542, 675) on #hide-textbox
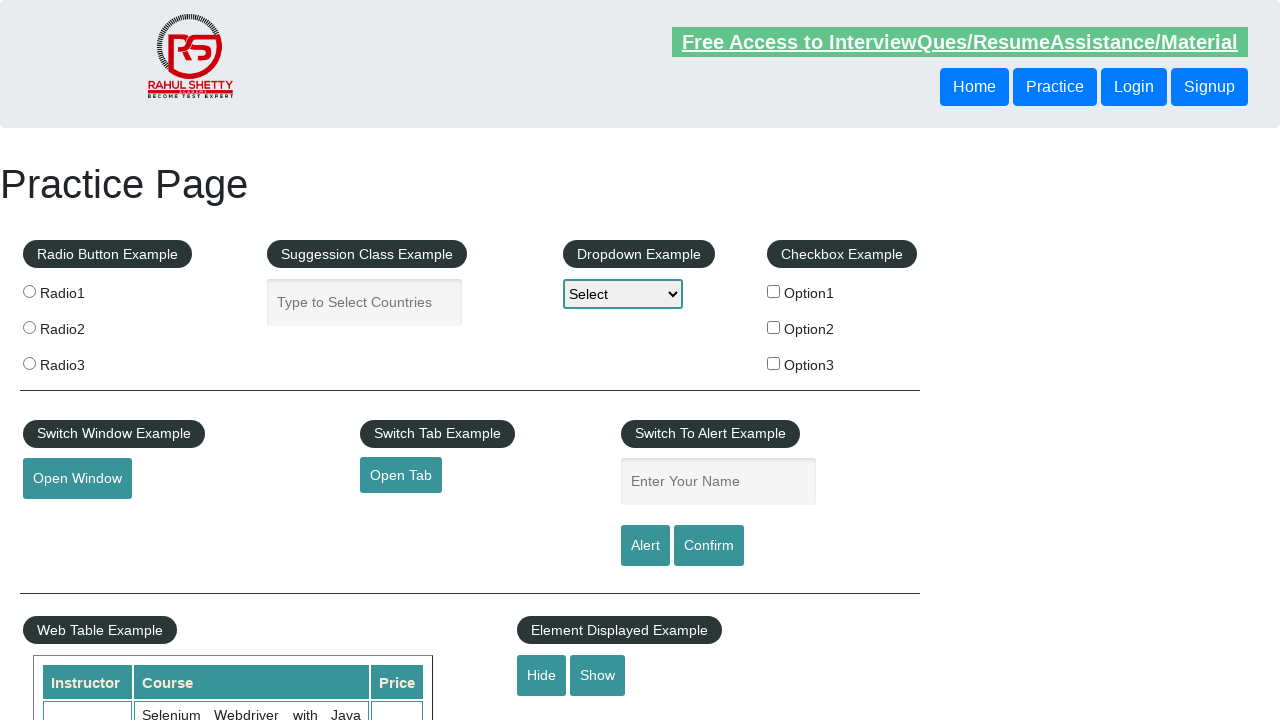

Verified that the text element is now hidden
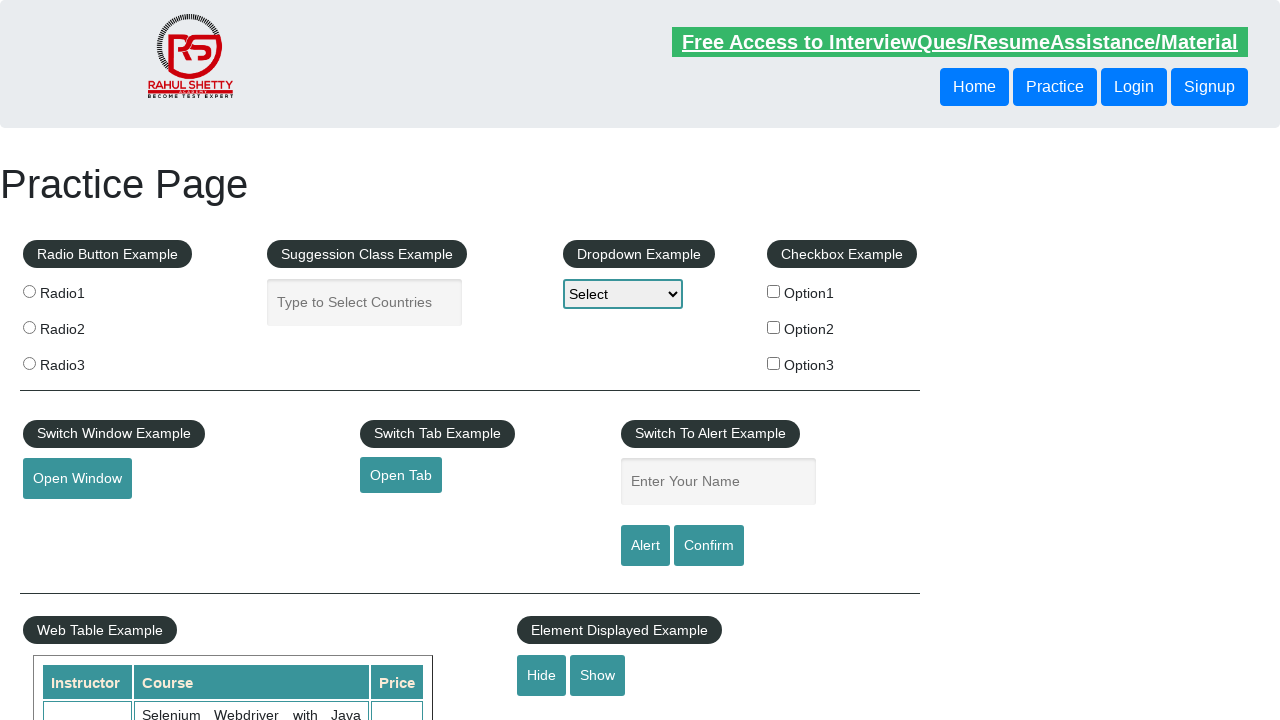

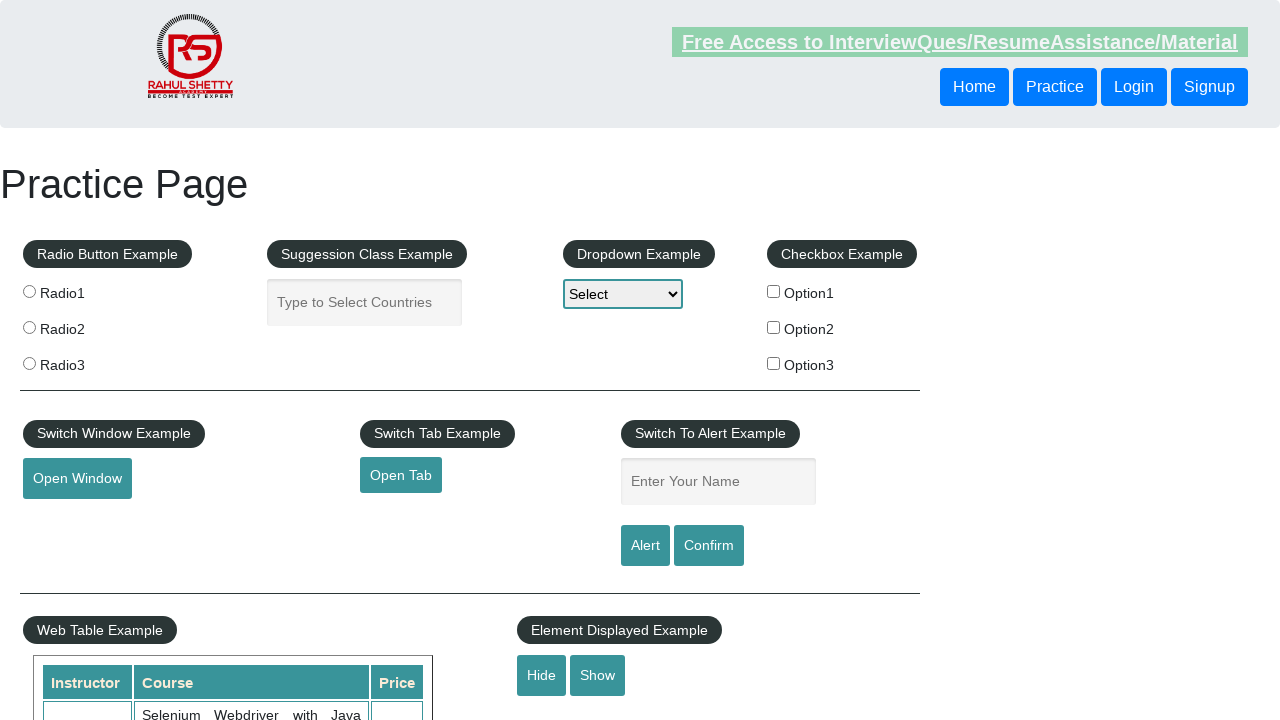